Tests drag and drop functionality on the jQuery UI demo page by switching to an iframe and dragging an element from source to target

Starting URL: https://jqueryui.com/droppable/

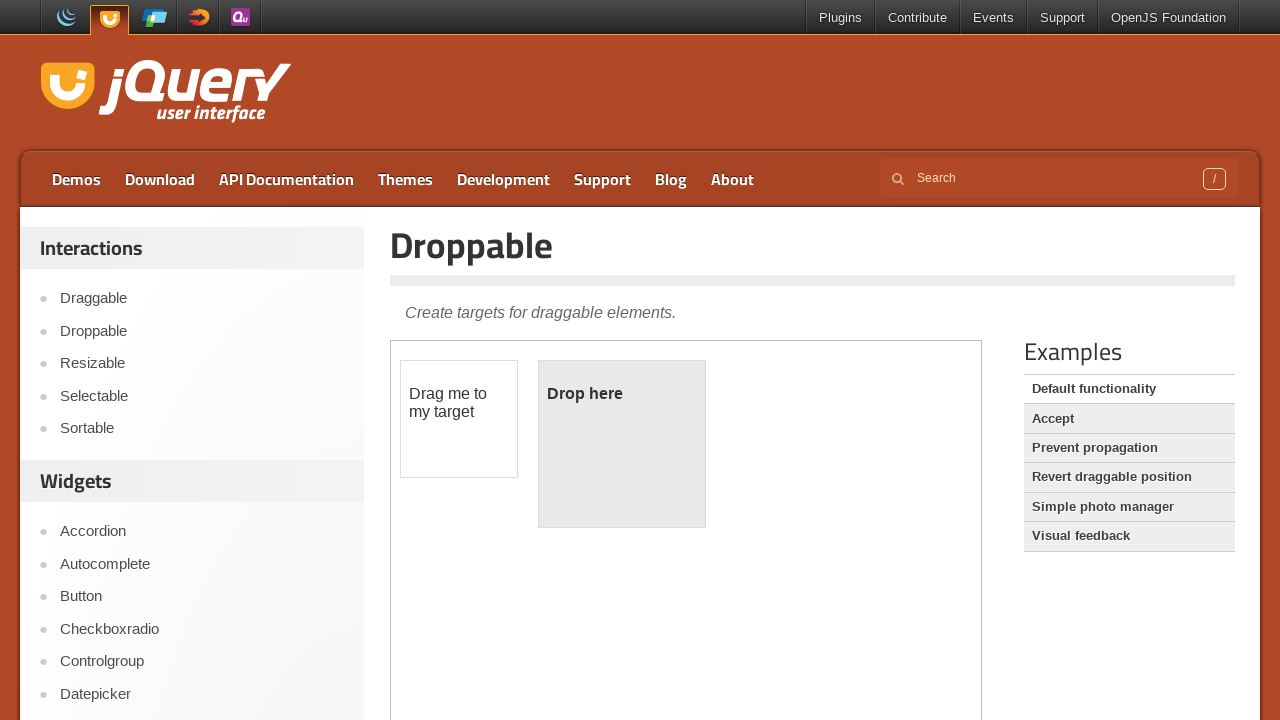

Located the demo iframe containing drag and drop elements
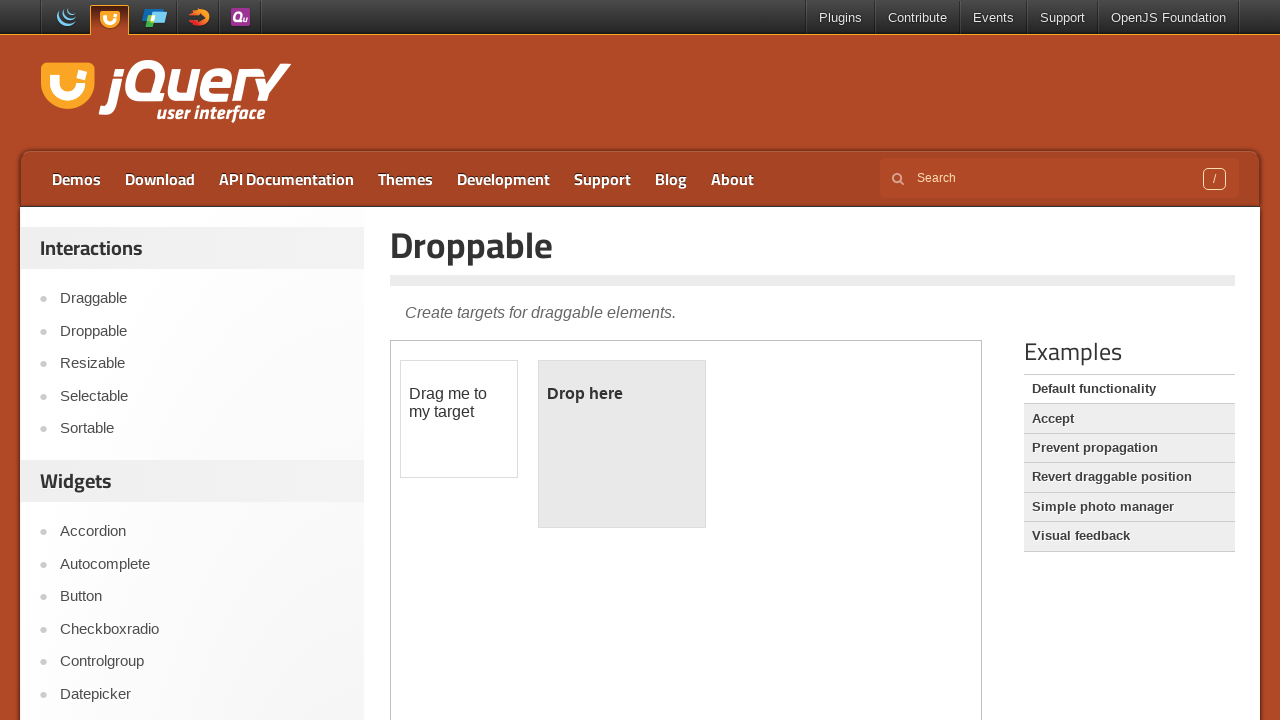

Located the draggable source element within the iframe
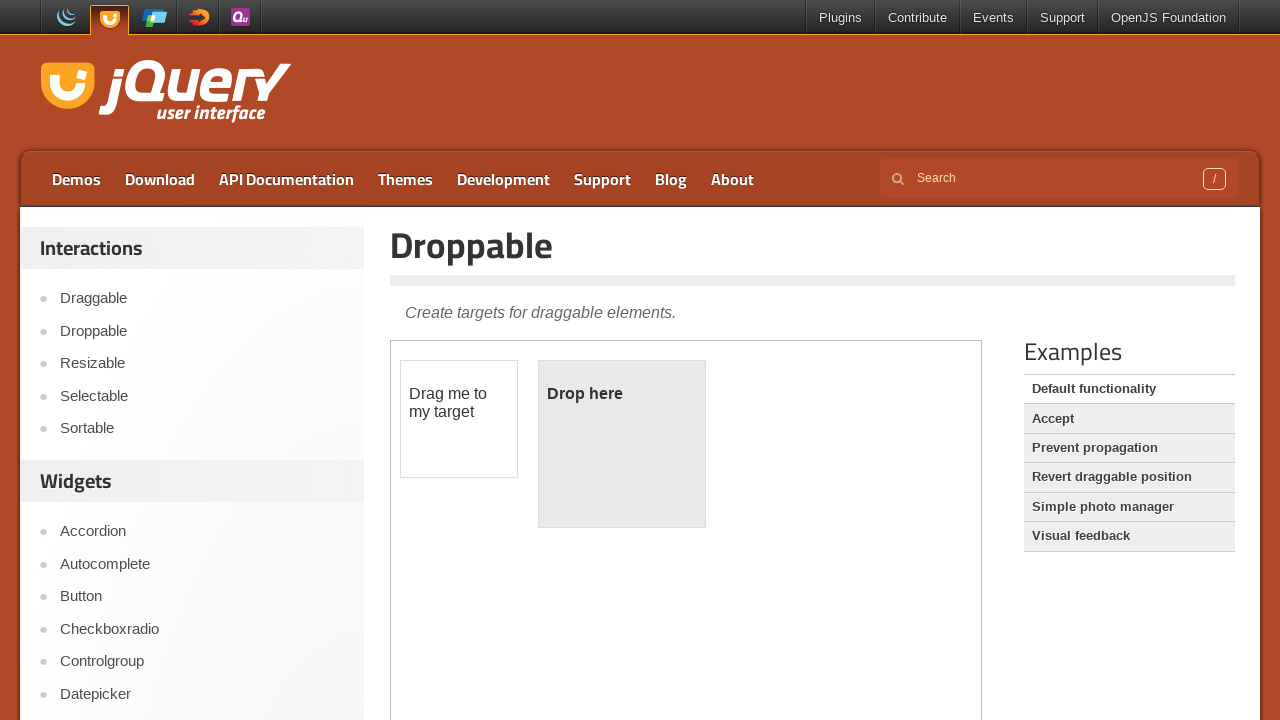

Located the droppable target element within the iframe
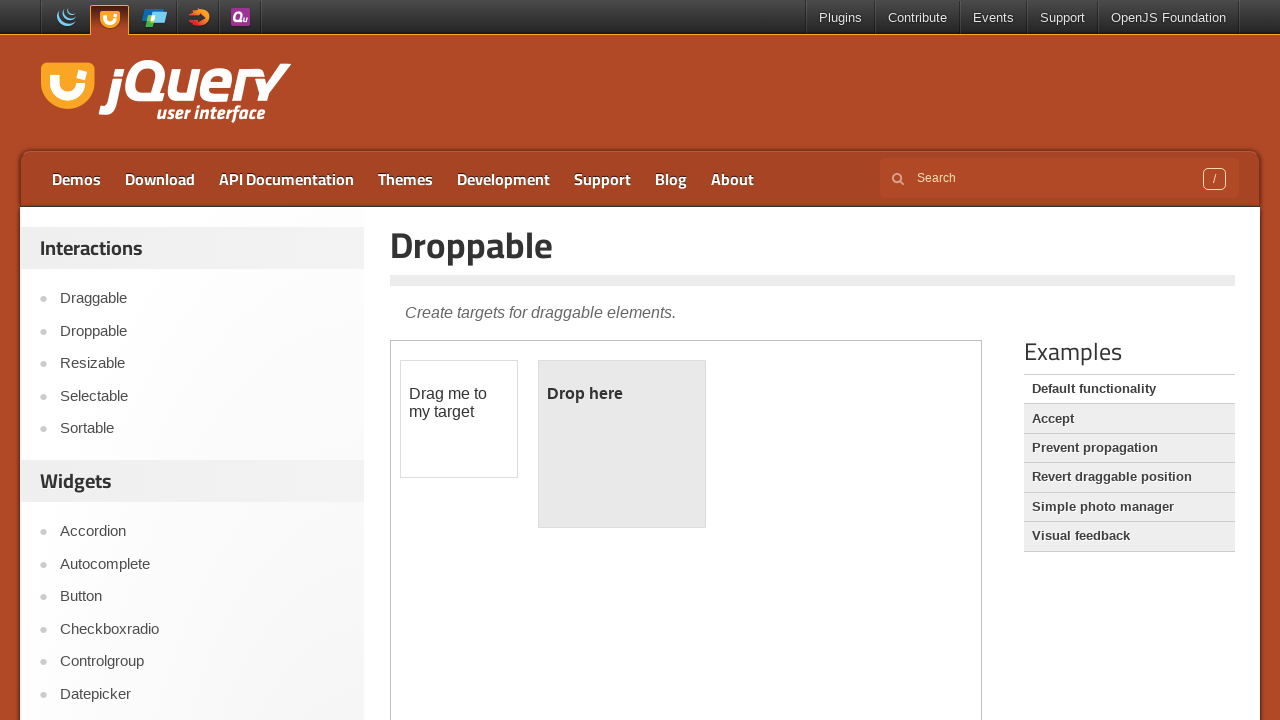

Dragged the source element to the target element at (622, 444)
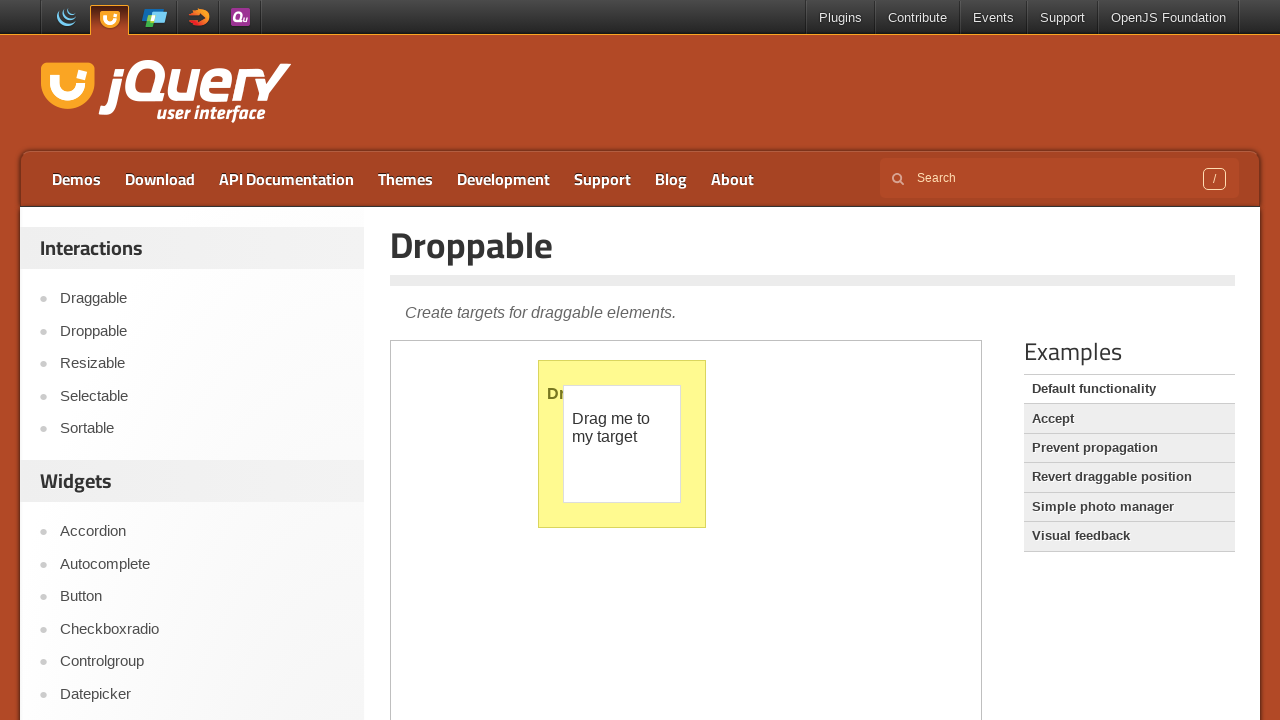

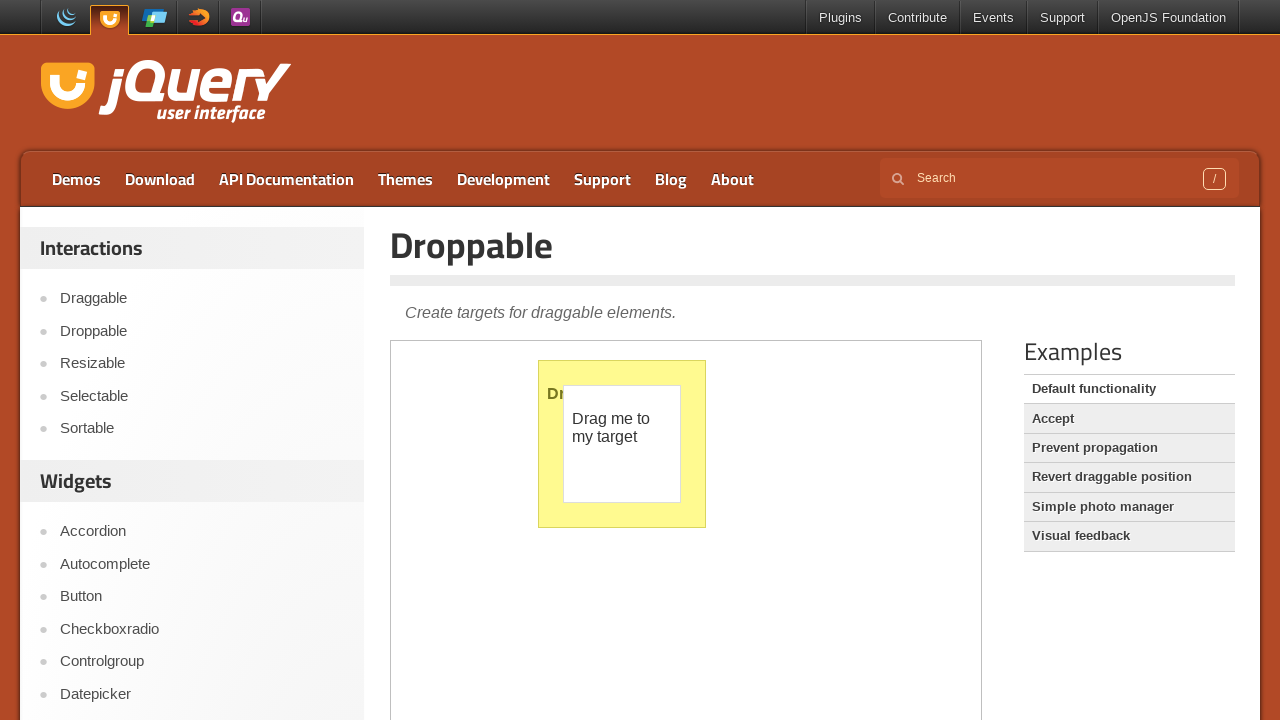